Tests the SpiceJet "manage booking" flow by clicking on the manage section and filling in booking reference and email fields with test data

Starting URL: https://www.spicejet.com/

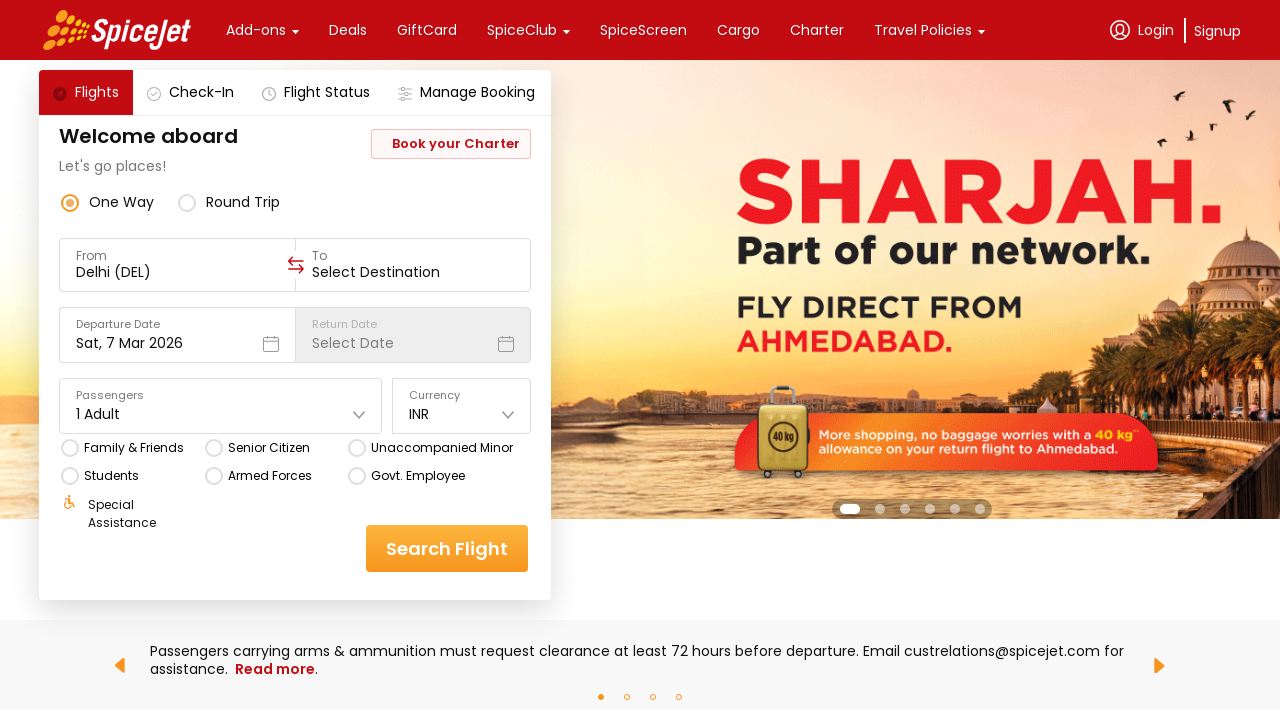

Clicked on 'manage' section to access manage booking at (478, 92) on xpath=//div[contains(text(),'manage ')]
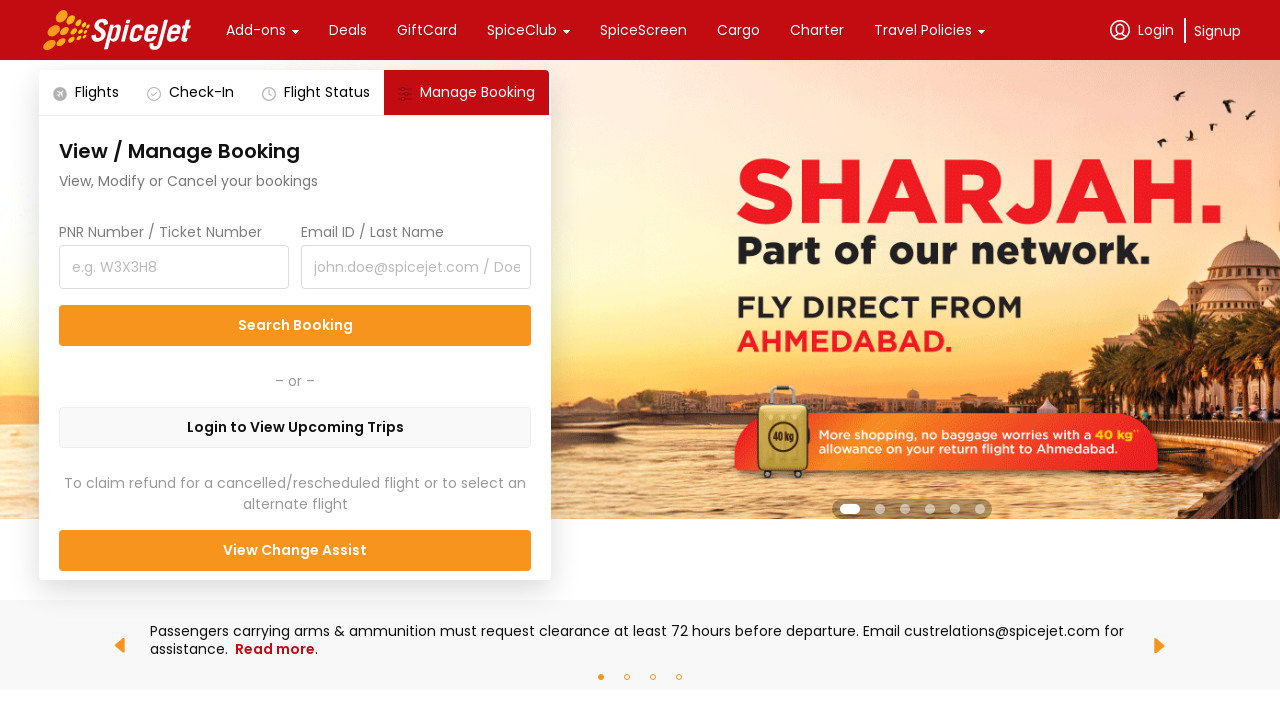

Filled booking reference field with 'ABC123' on (//input[@dir='auto'])[1]
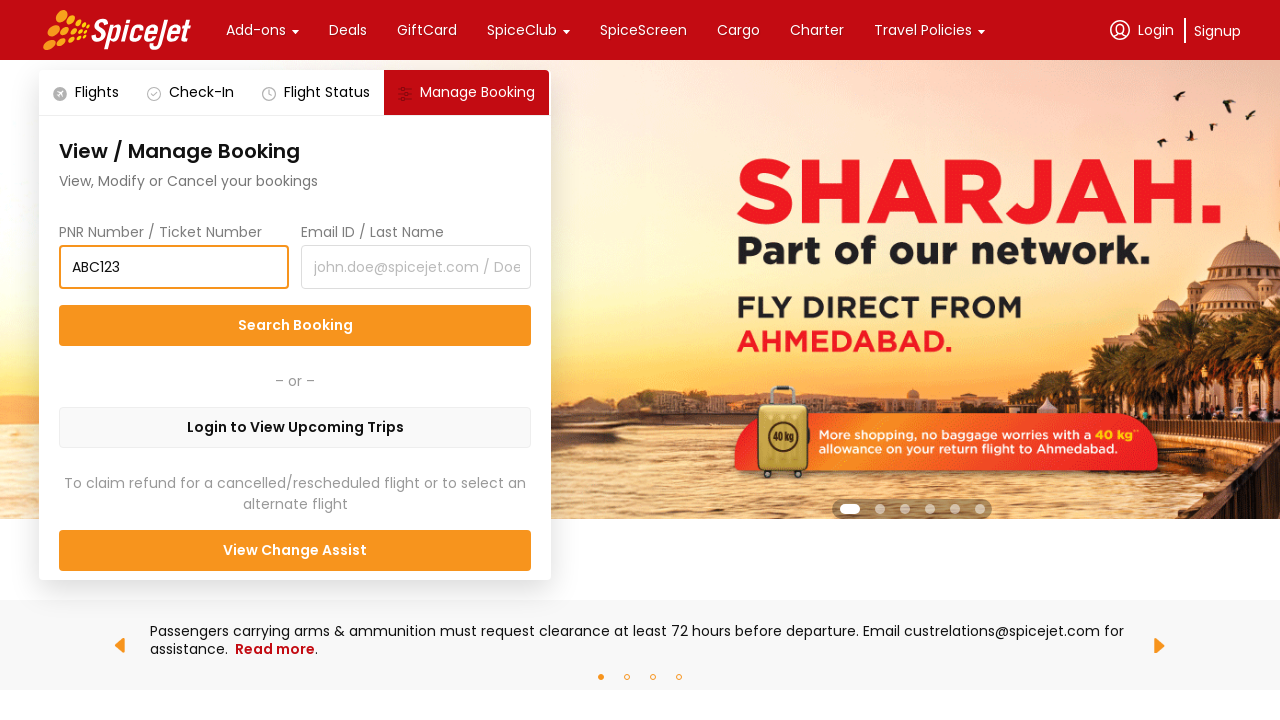

Filled email field with 'testuser@example.com' on //input[contains(@placeholder,'doe@spicejet')]
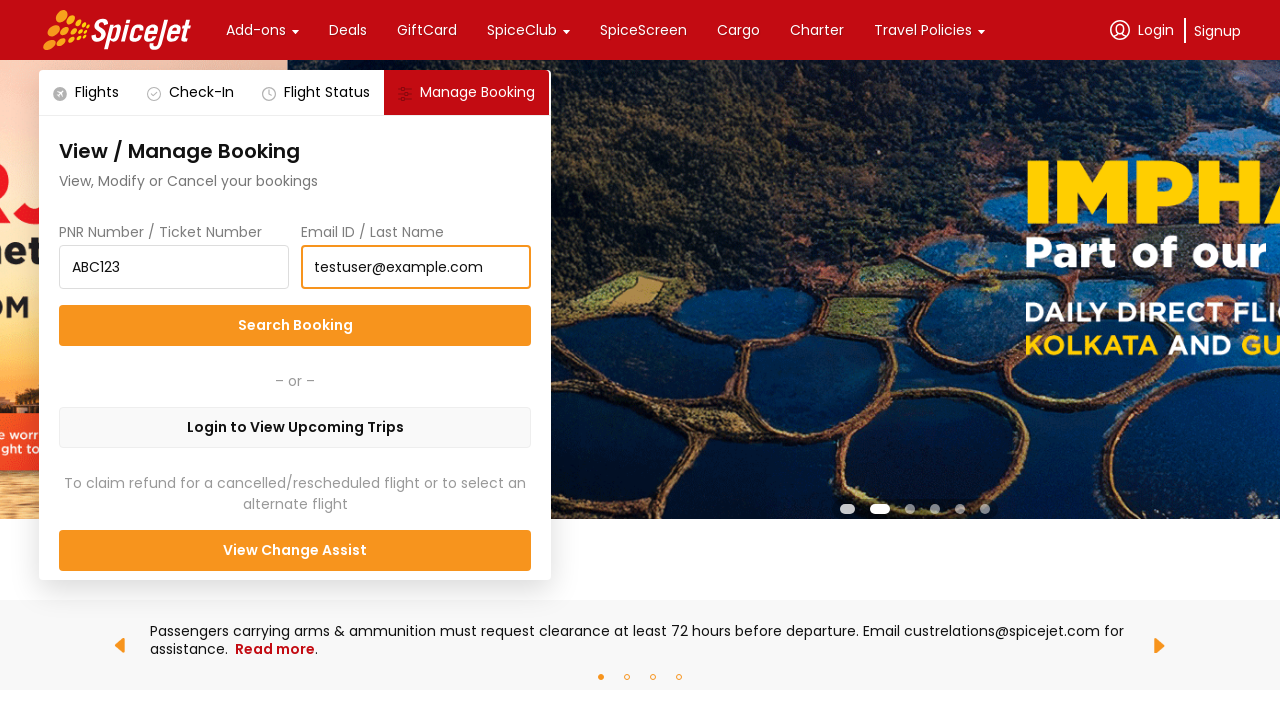

Waited 2 seconds for form to process
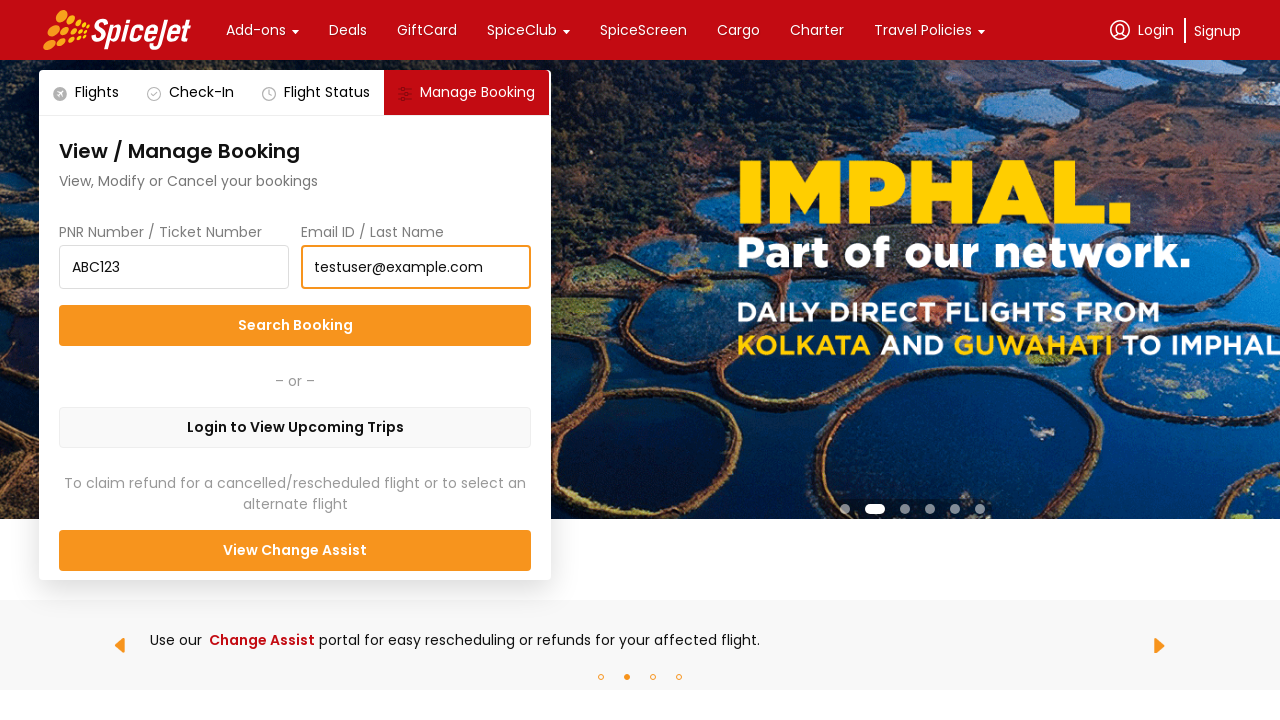

Clicked submit/search button to retrieve booking at (295, 550) on (//div[contains(@class,'1dbjc4n r-1awozwy')])[20]
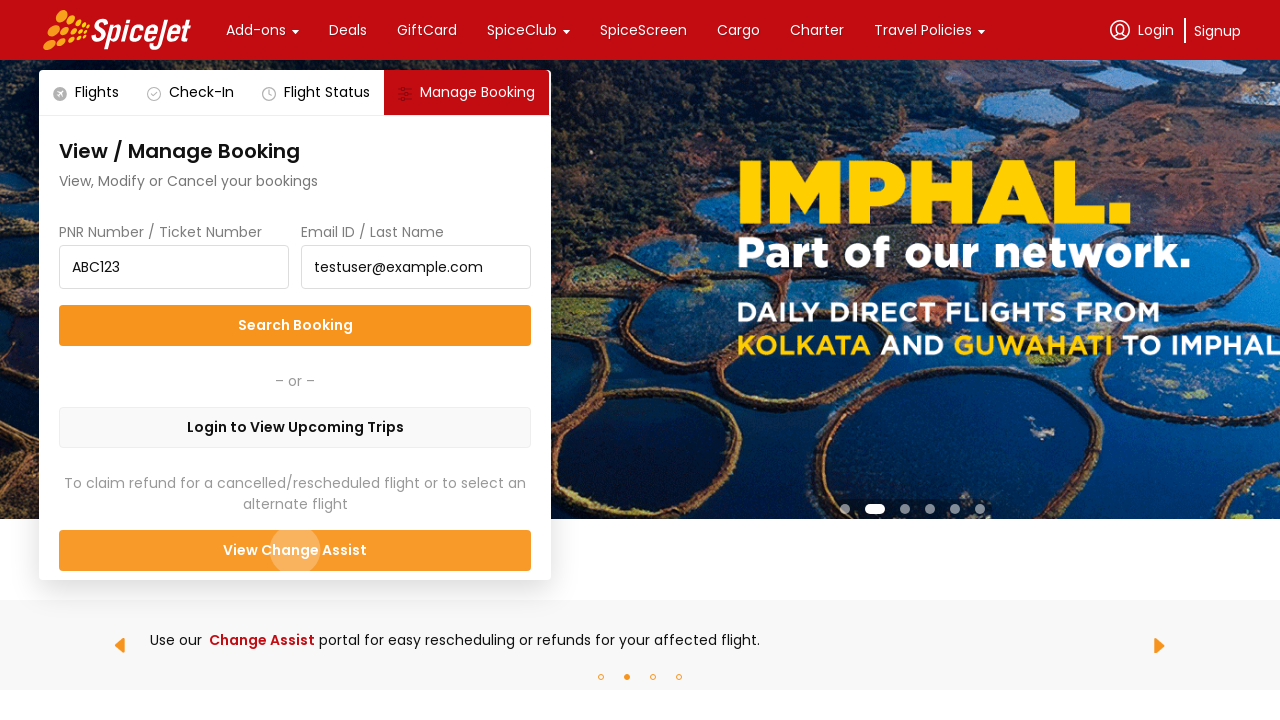

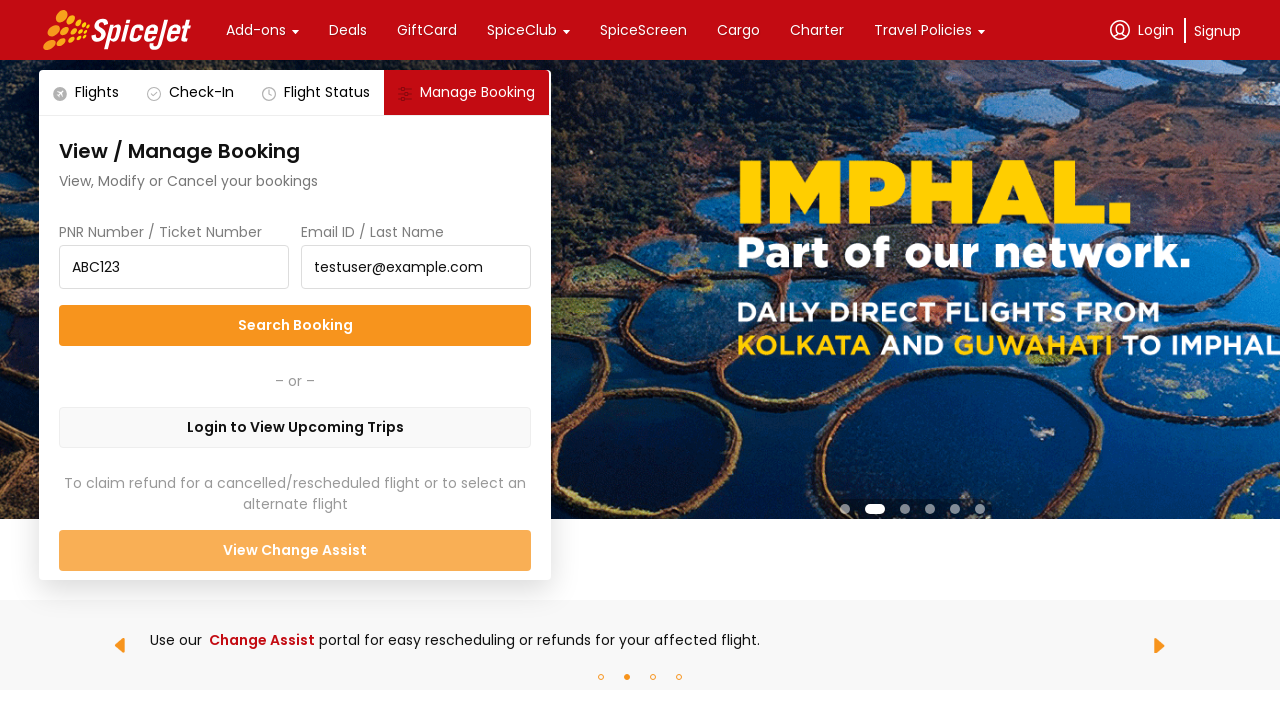